Tests that all interactive modes work by clicking drag button, performing mouse interactions, and resetting the view.

Starting URL: https://badj.github.io/NZGovDebtTrends2002-2025/

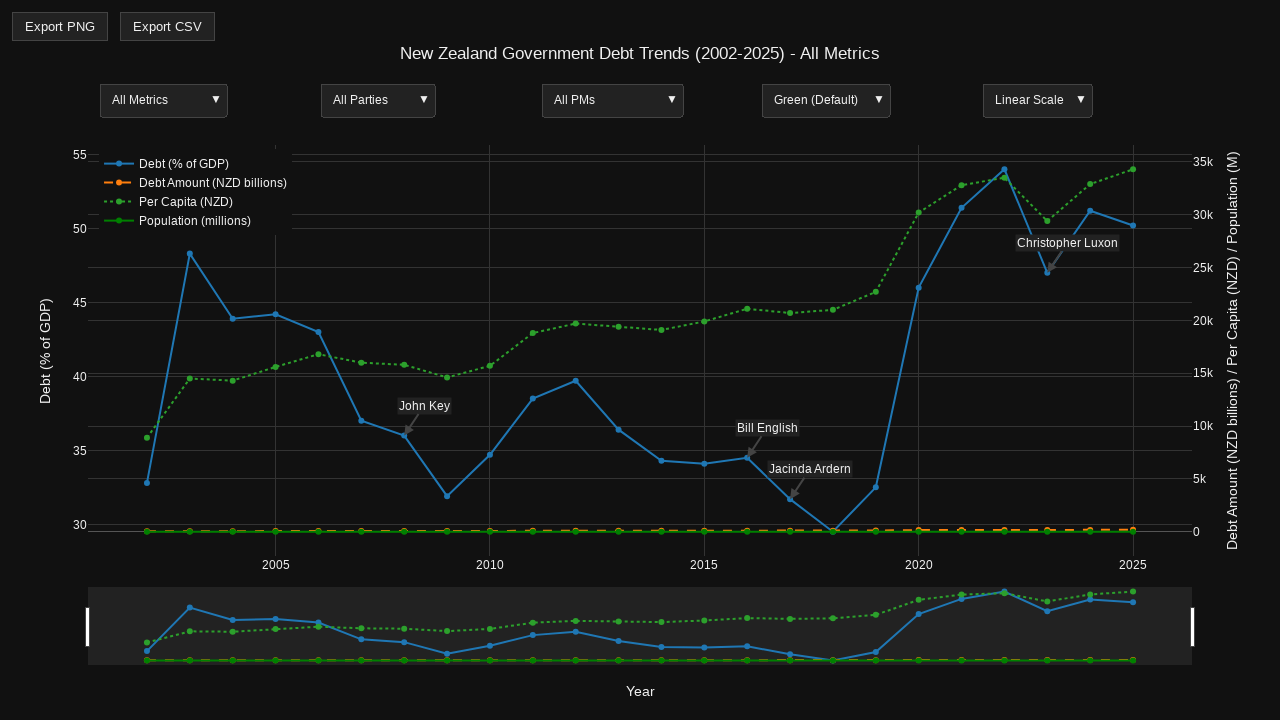

Plot container became visible
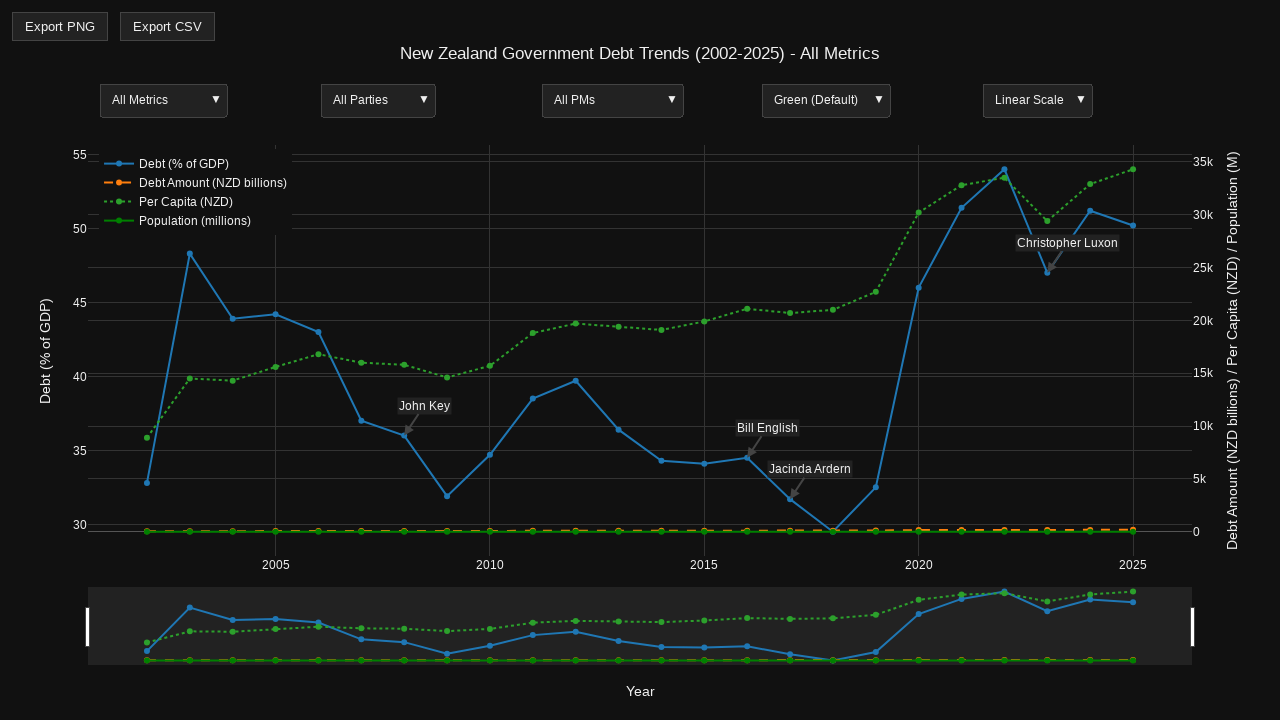

Retrieved plot container dimensions
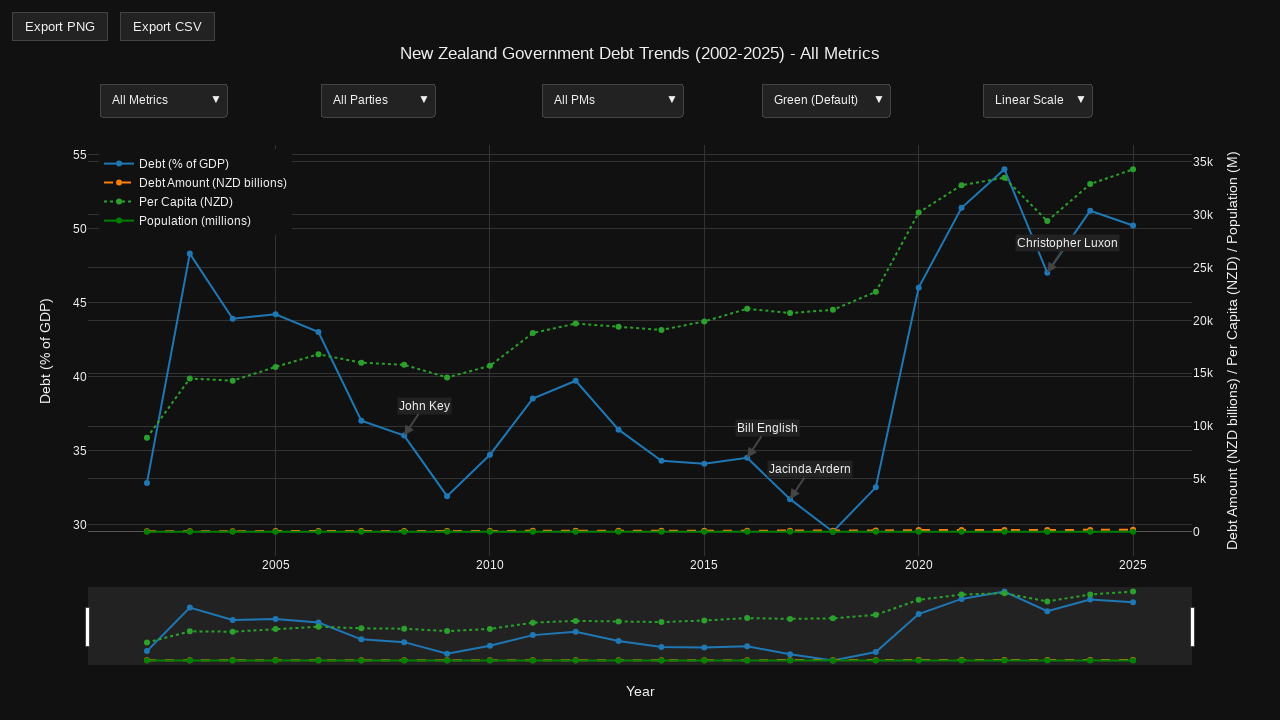

Hovered over plot to show controls at (640, 370) on .js-plotly-plot
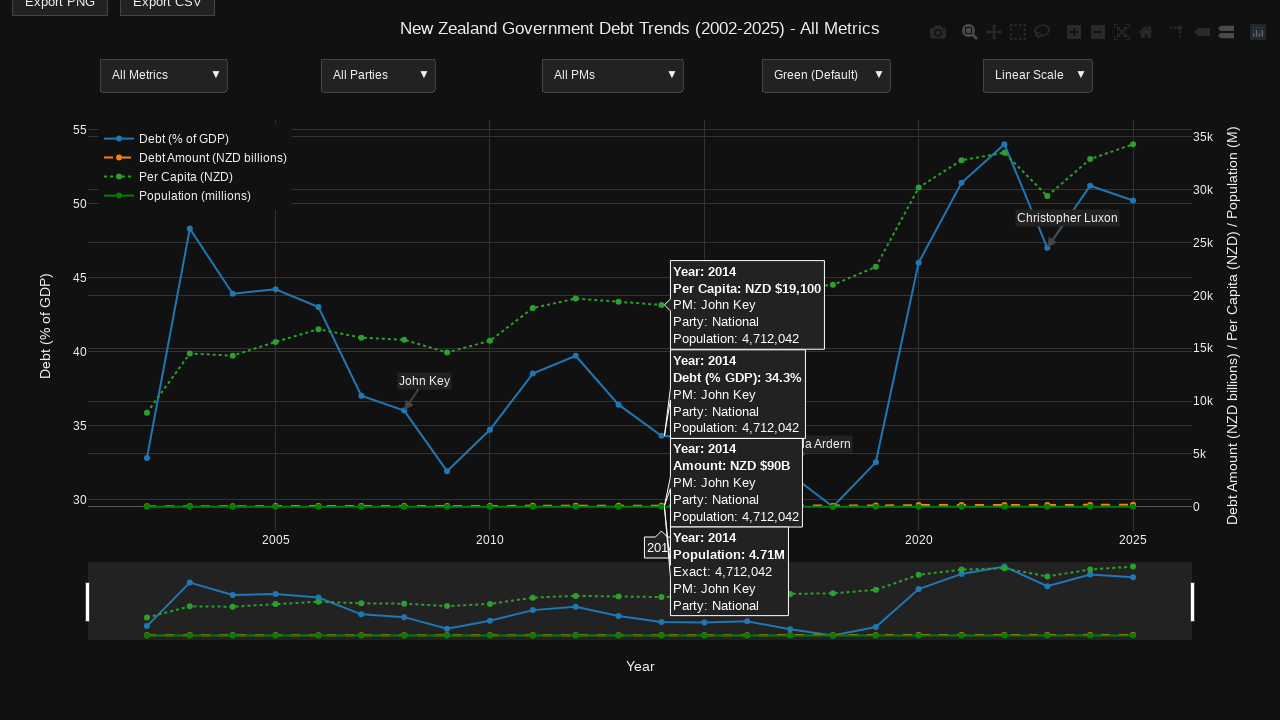

Drag mode button became visible
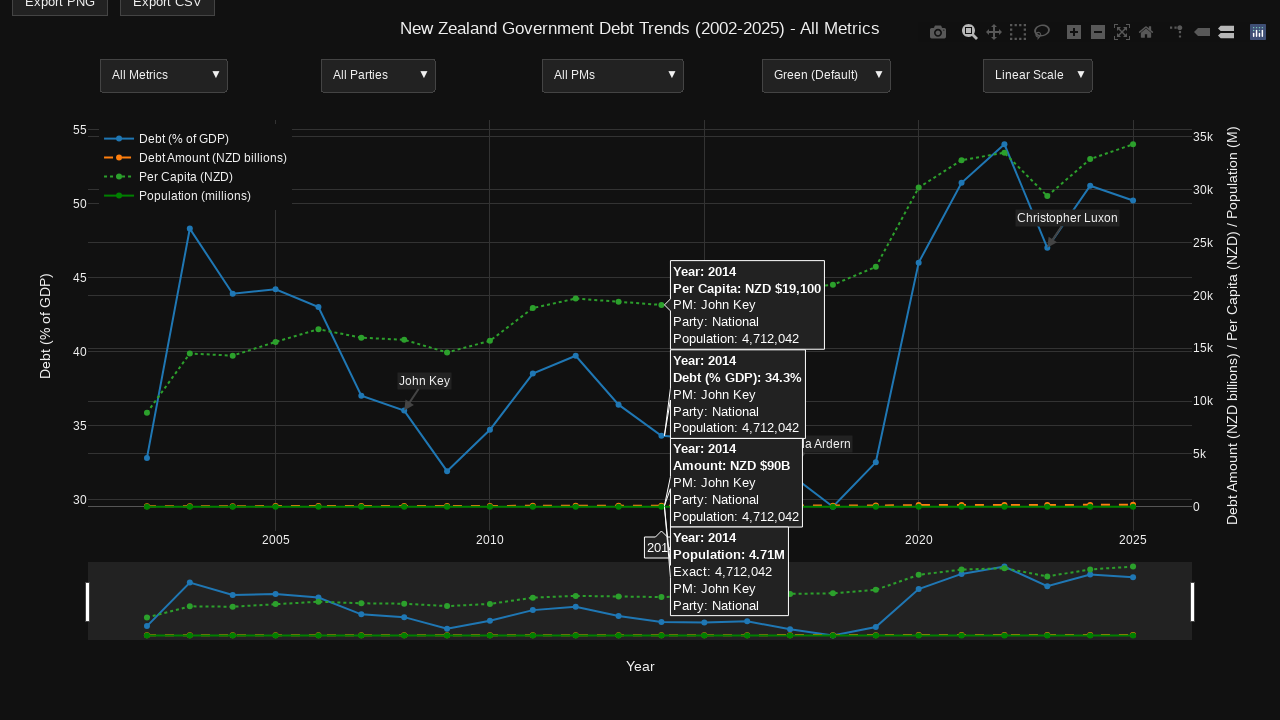

Clicked drag mode button at (970, 32) on a[data-attr='dragmode'] >> nth=0
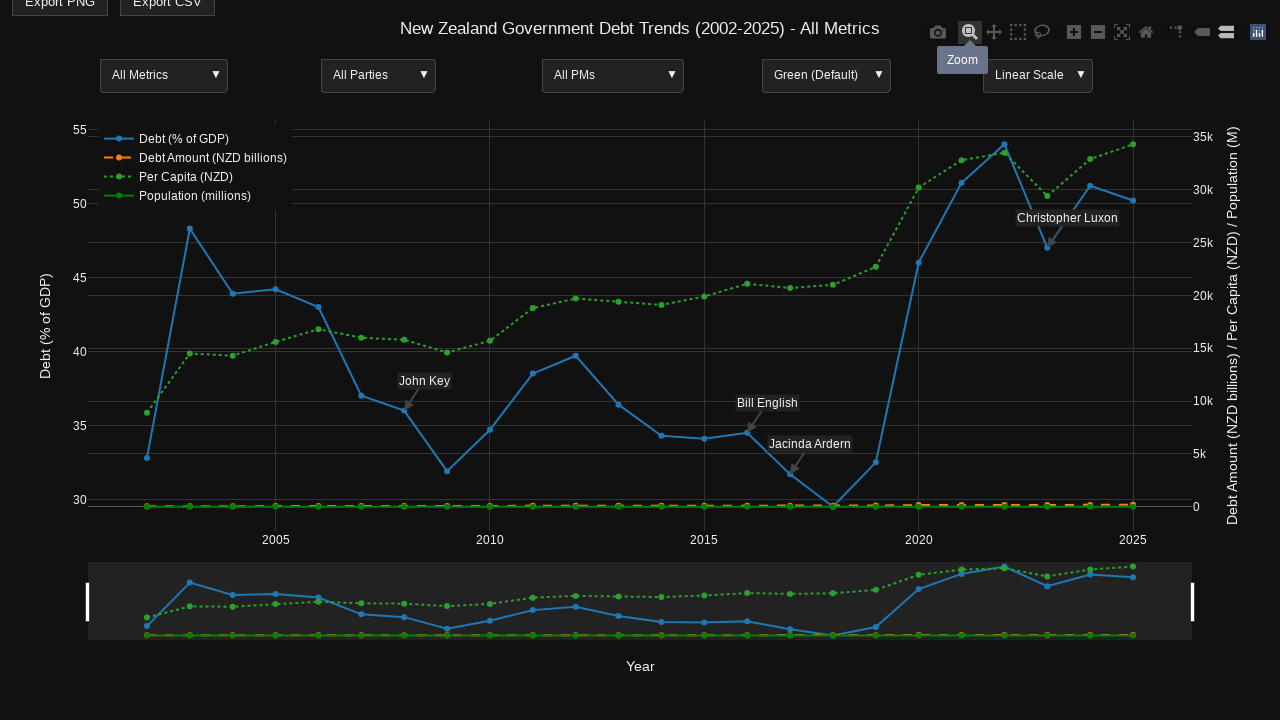

Drag layer became visible, confirming interactive mode
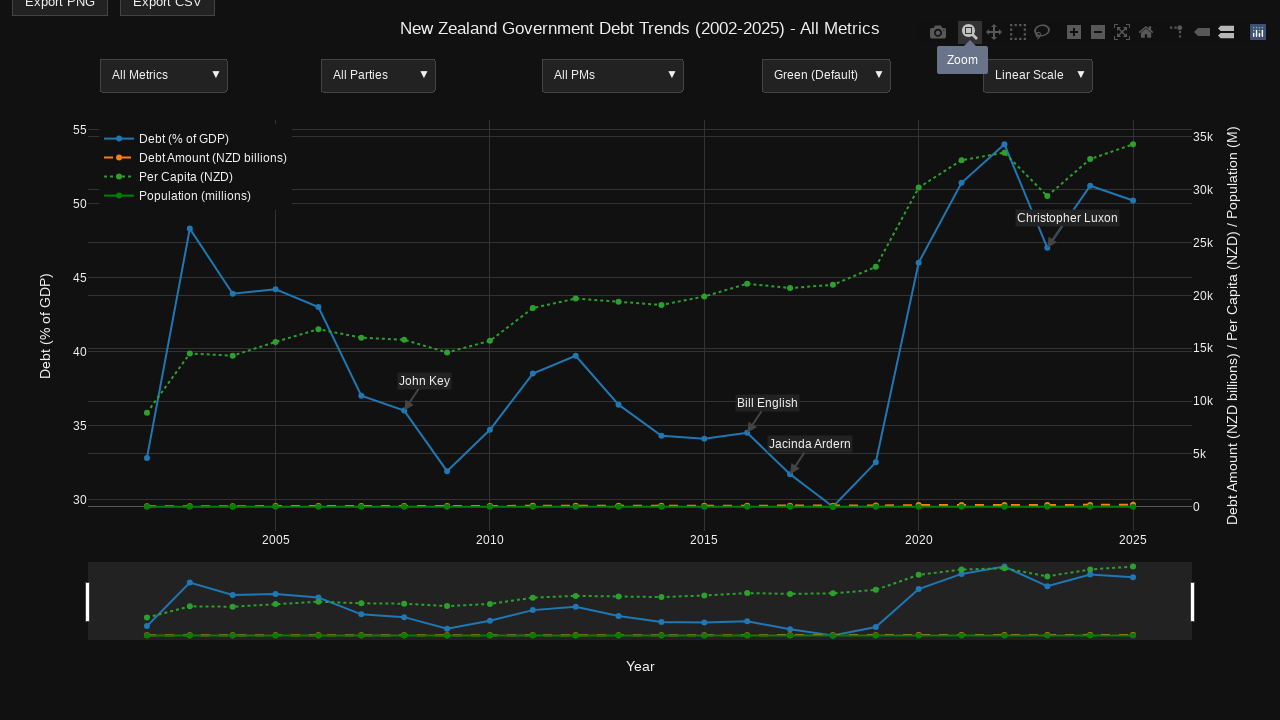

Moved mouse to starting position on plot at (324, 220)
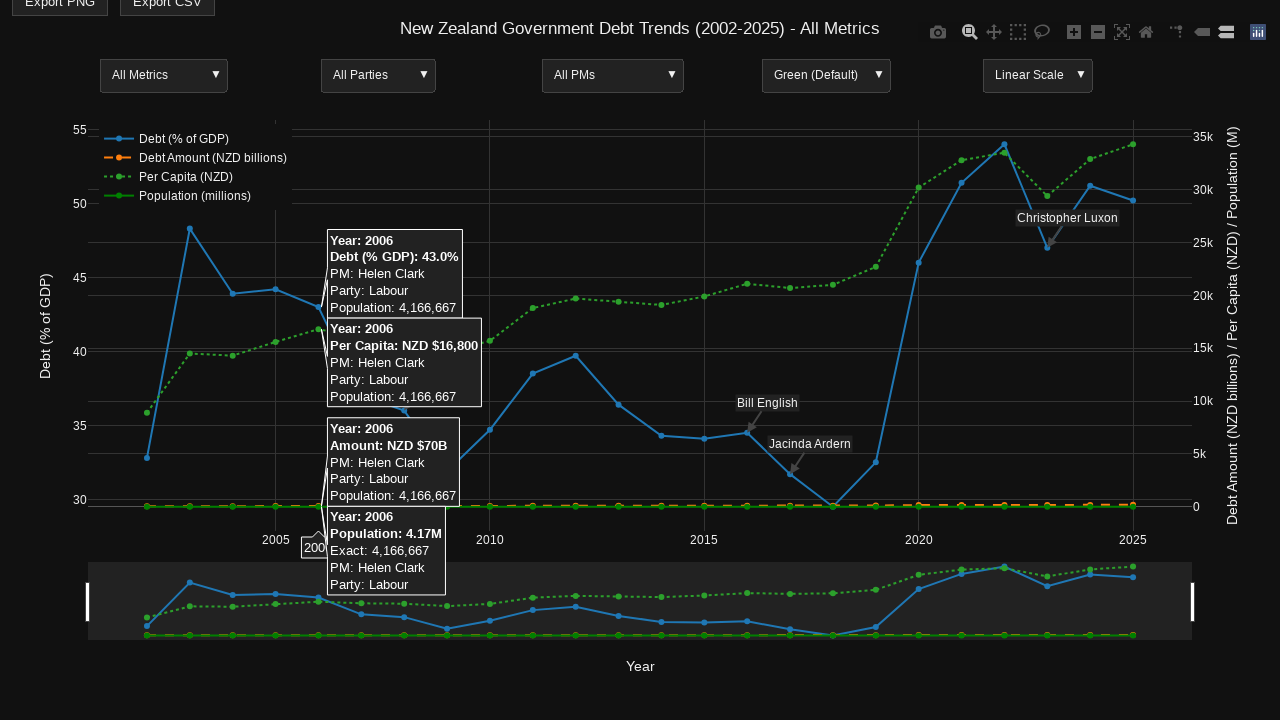

Pressed mouse button down at (324, 220)
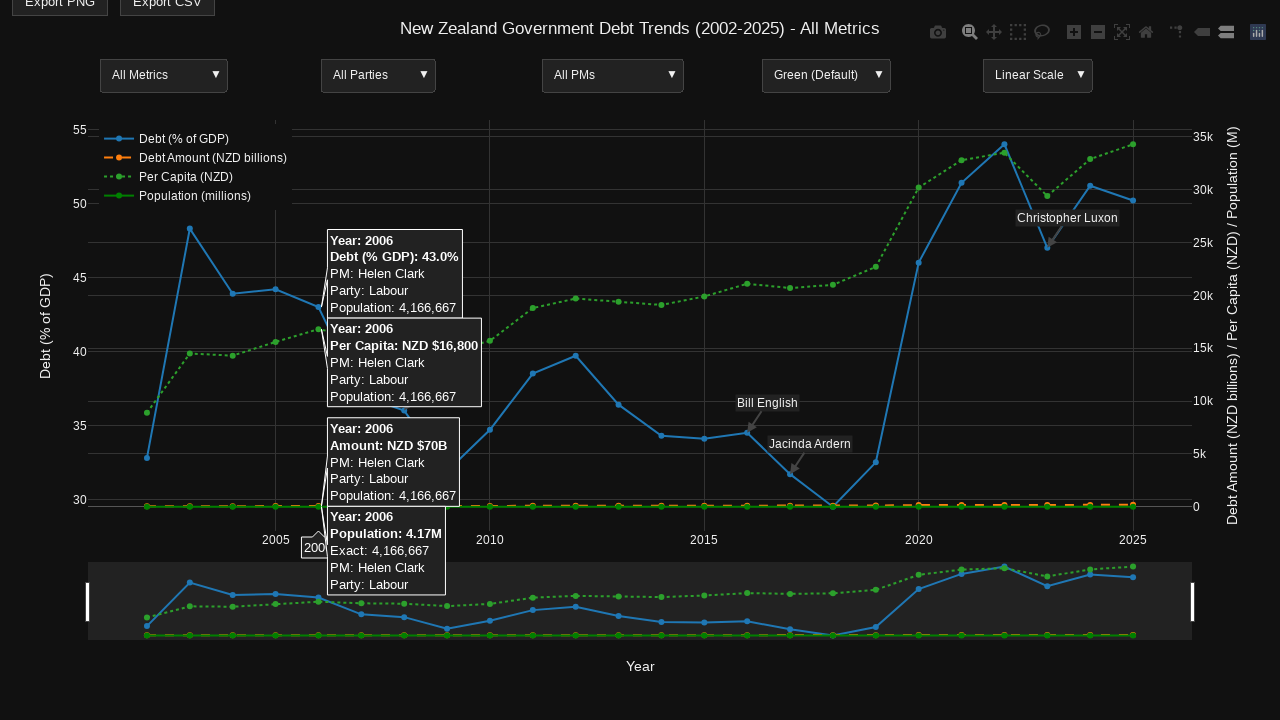

Dragged mouse to new position on plot at (640, 395)
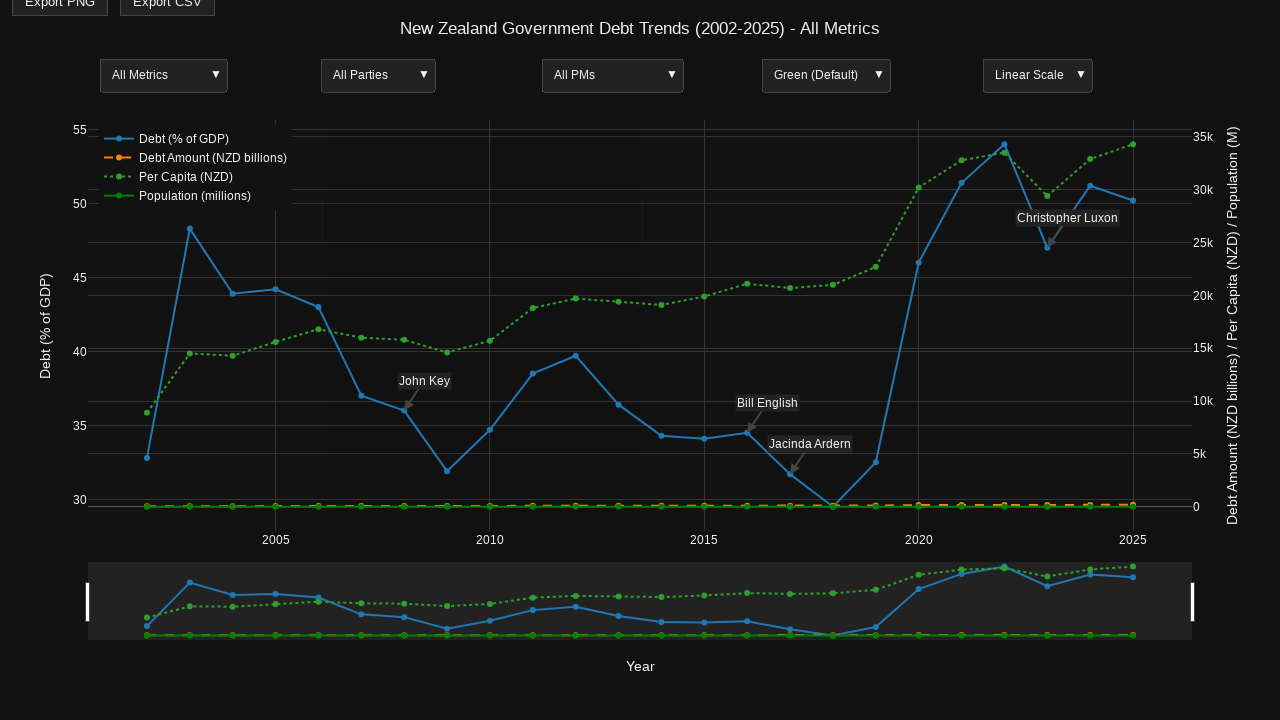

Released mouse button to complete drag interaction at (640, 395)
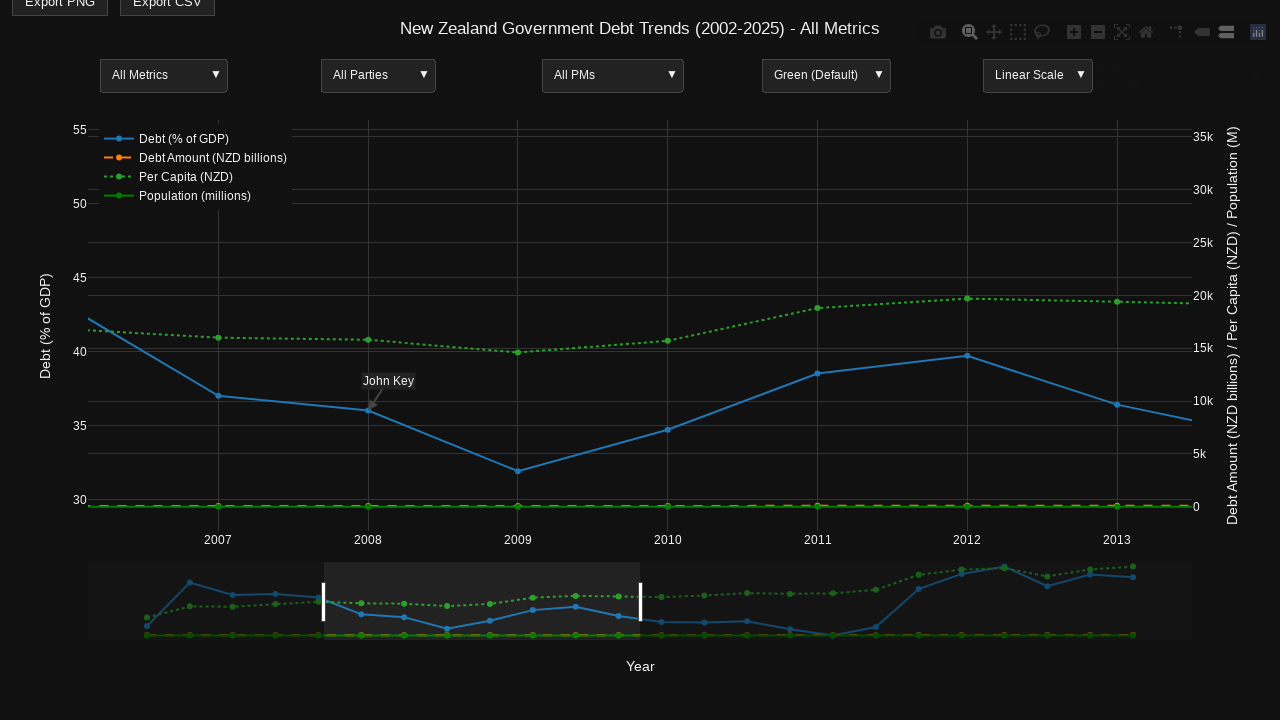

Clicked reset view button at (1146, 32) on a[data-title*='Reset'] >> nth=0
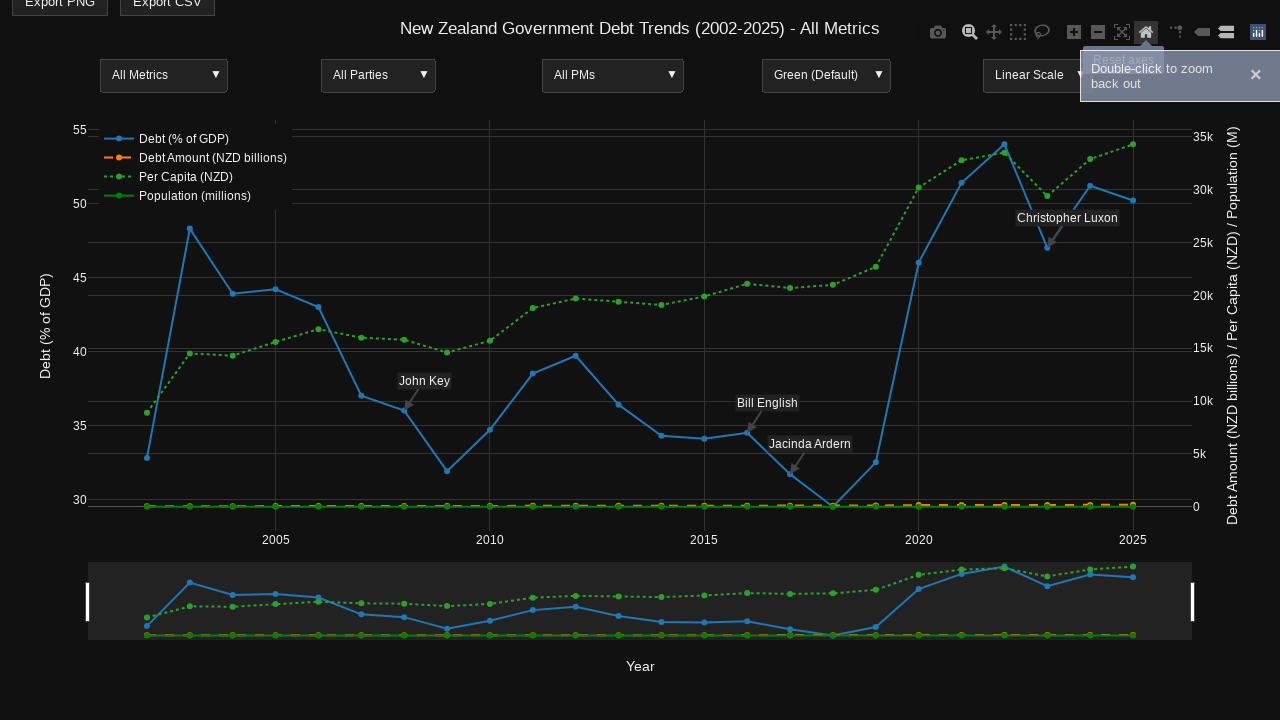

Plot container remains visible after reset
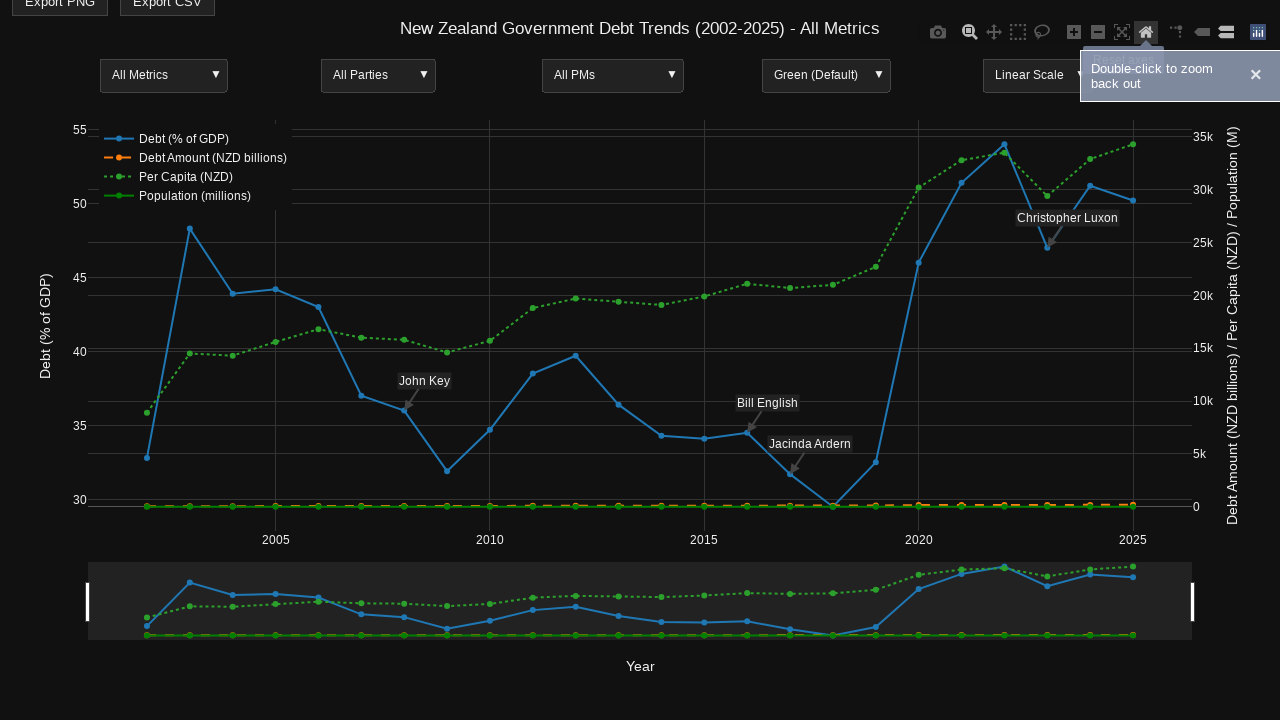

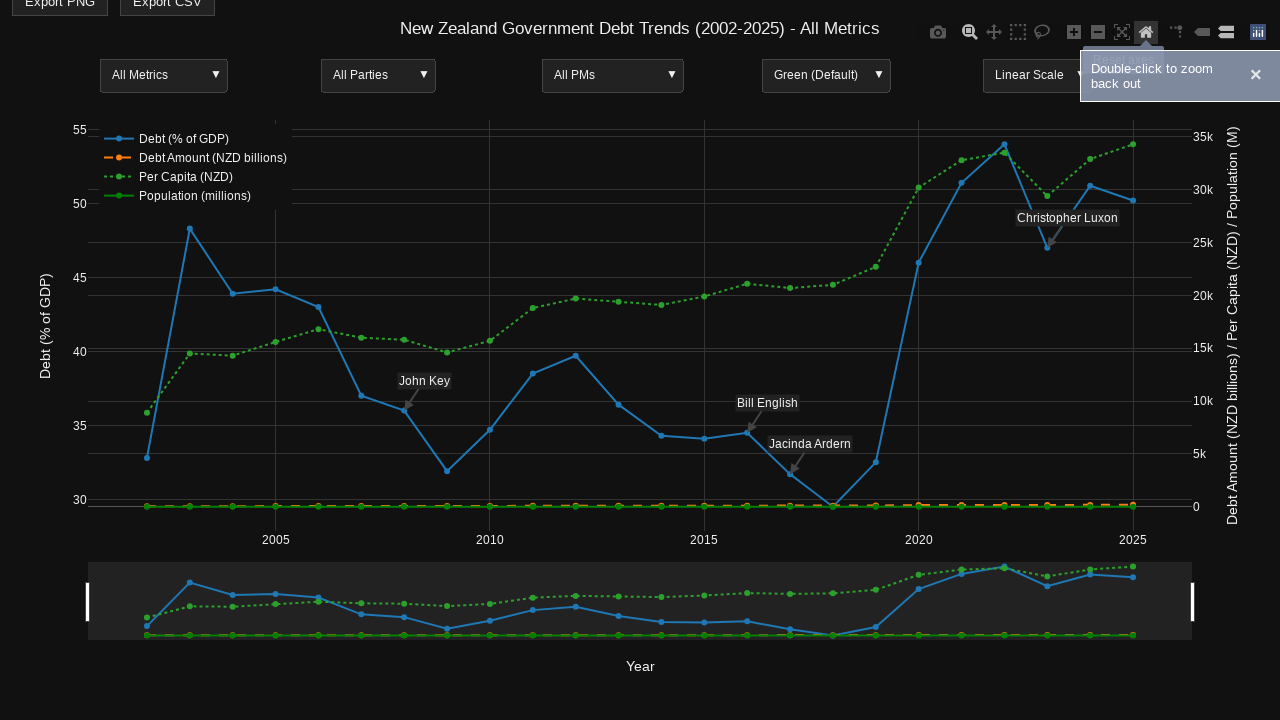